Tests dynamic content loading by clicking a button and waiting for content to appear after a loading indicator

Starting URL: https://the-internet.herokuapp.com/dynamic_loading/1

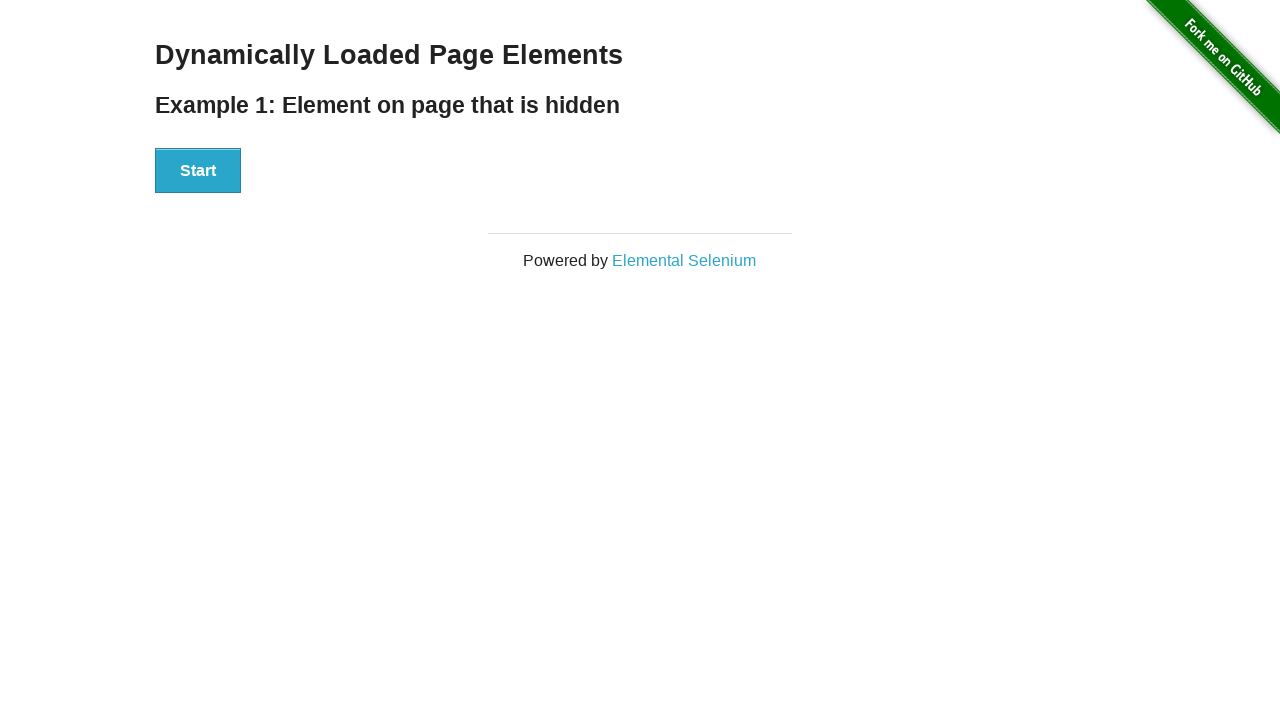

Clicked start button to trigger dynamic loading at (198, 171) on #start button
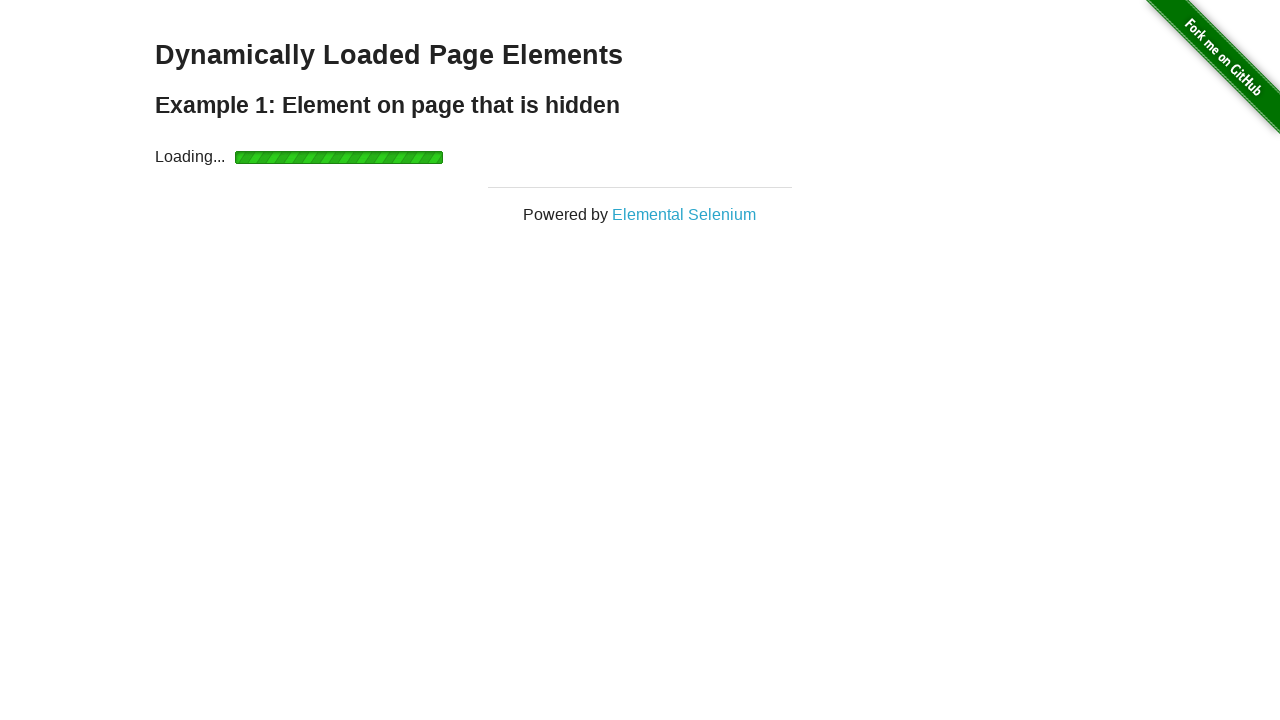

Loading indicator appeared
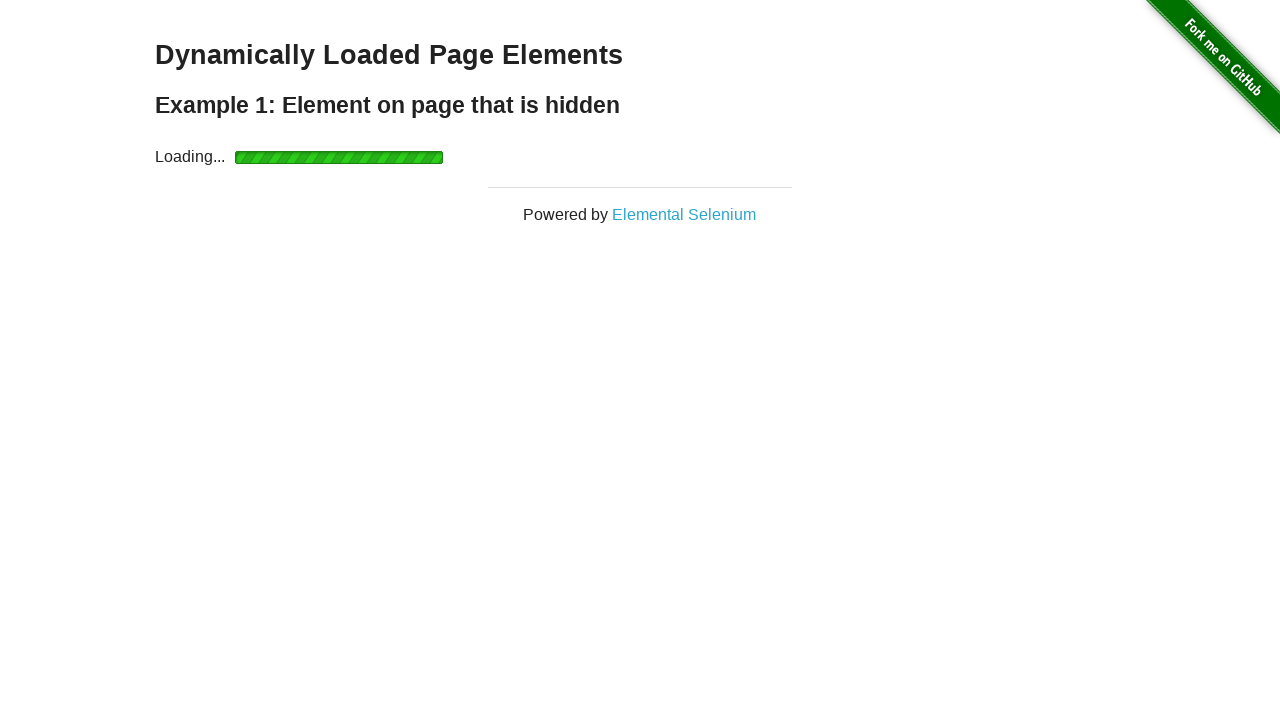

Loading indicator disappeared, content loaded
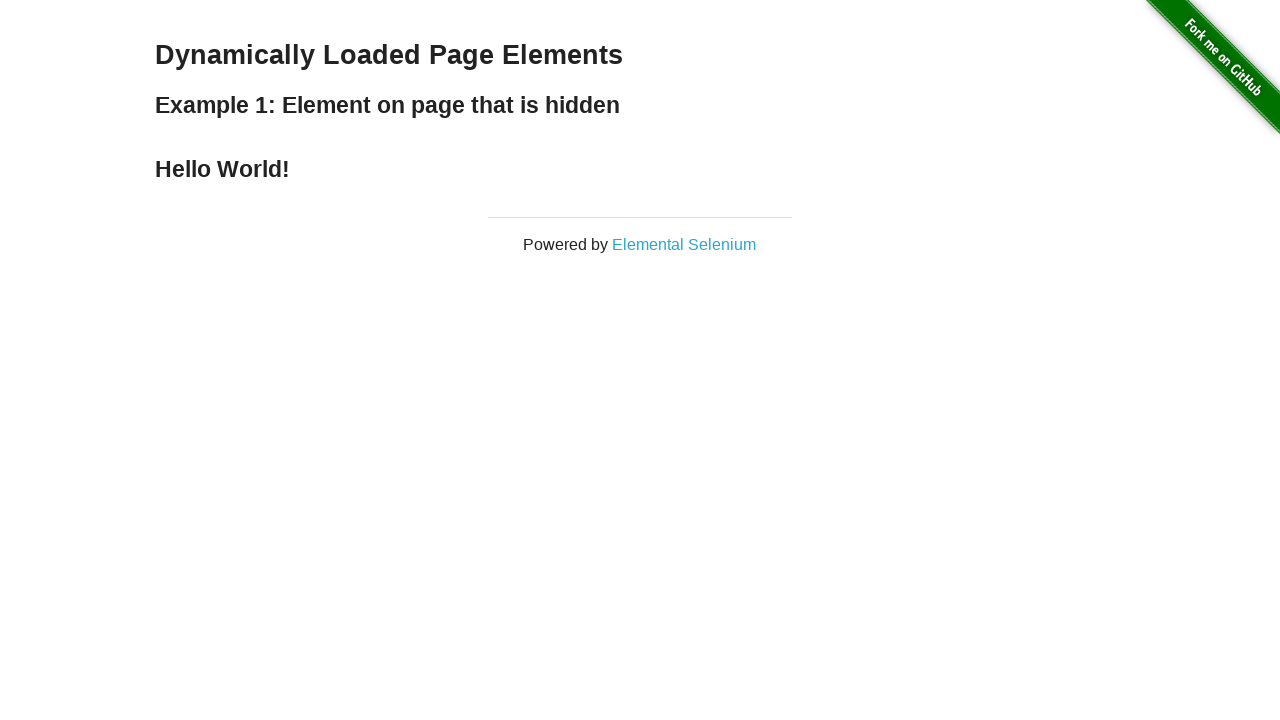

Verified dynamically loaded content displays 'Hello World!'
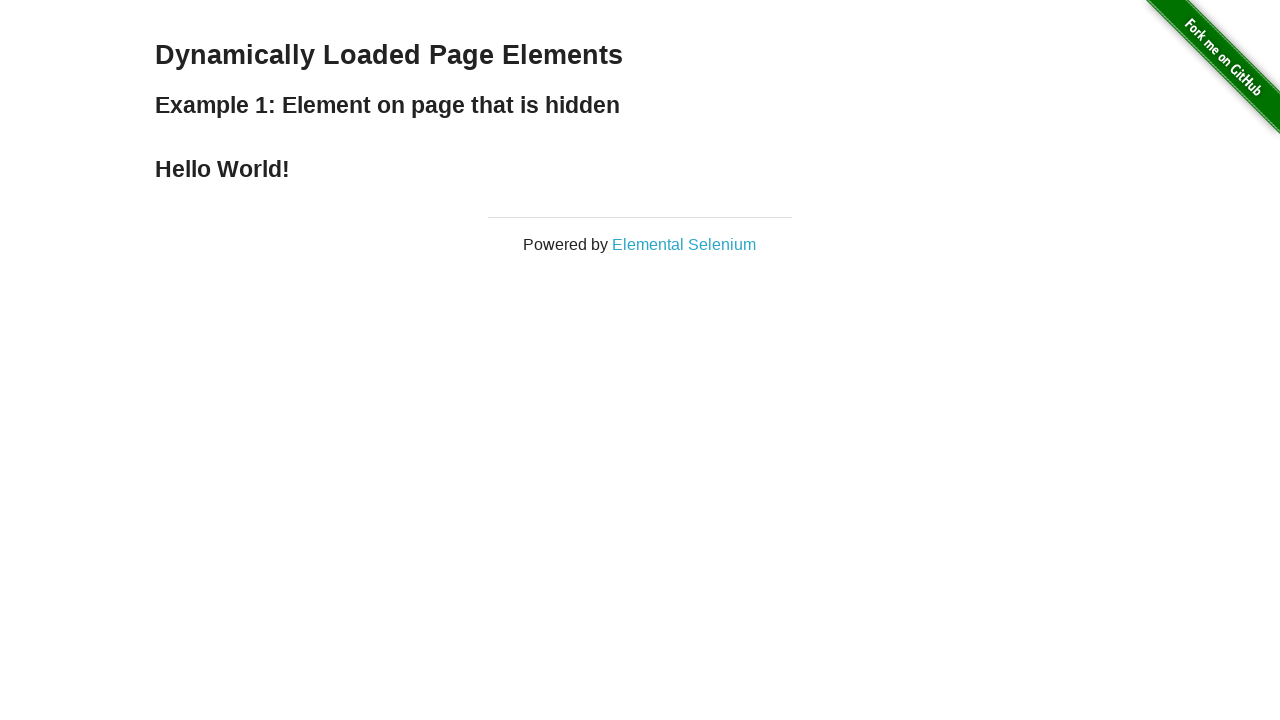

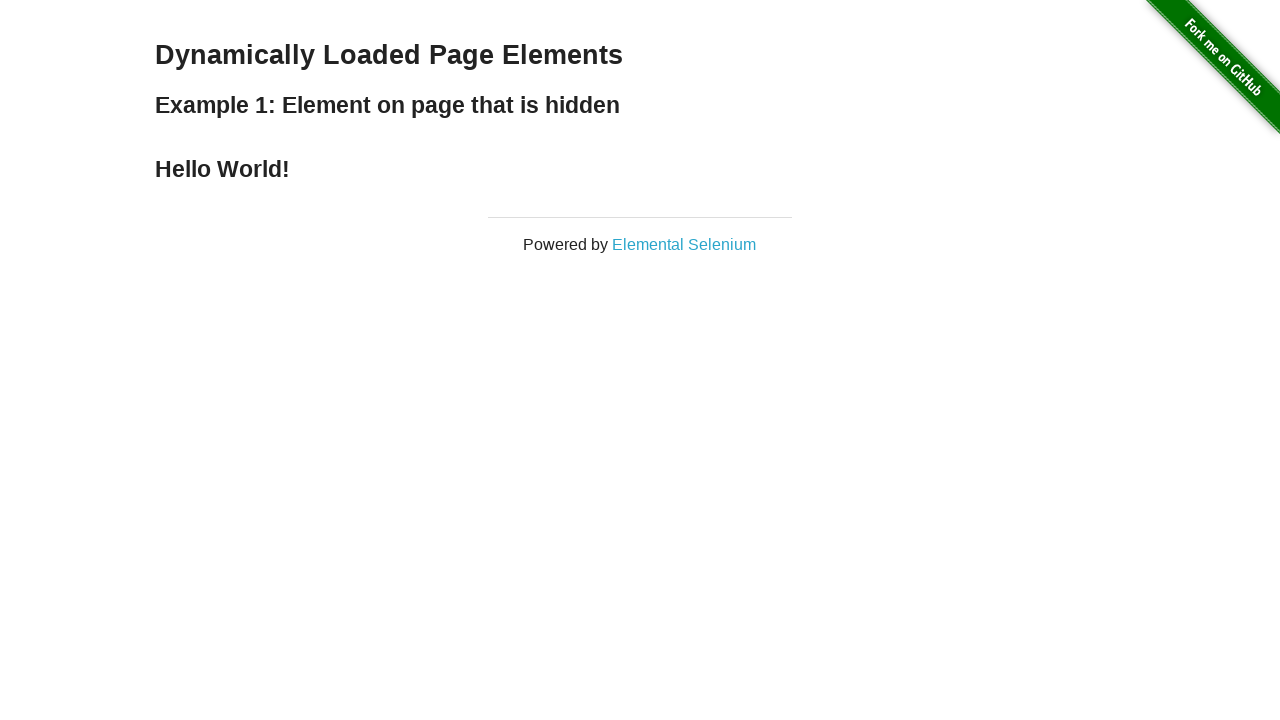